Tests dropdown selection functionality by selecting different options using various methods

Starting URL: http://the-internet.herokuapp.com/

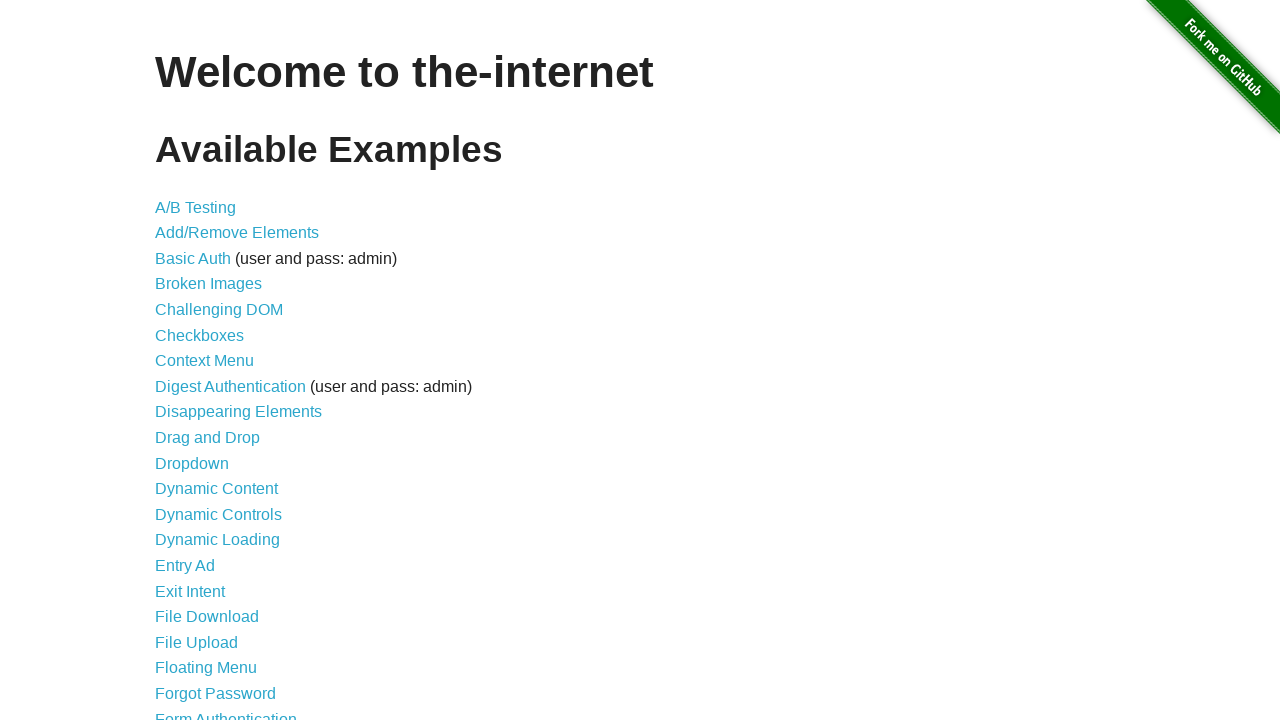

Clicked on Dropdown menu link at (192, 463) on css=#content > ul > li:nth-child(11) > a
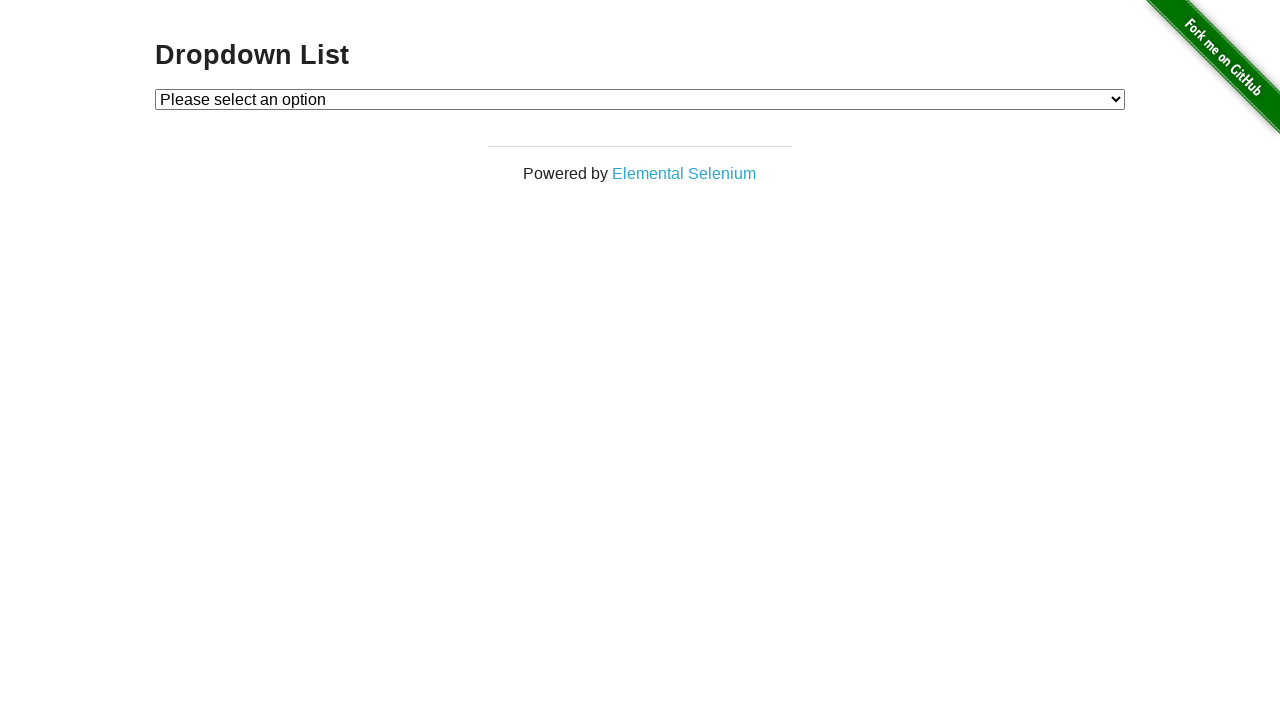

Dropdown element loaded
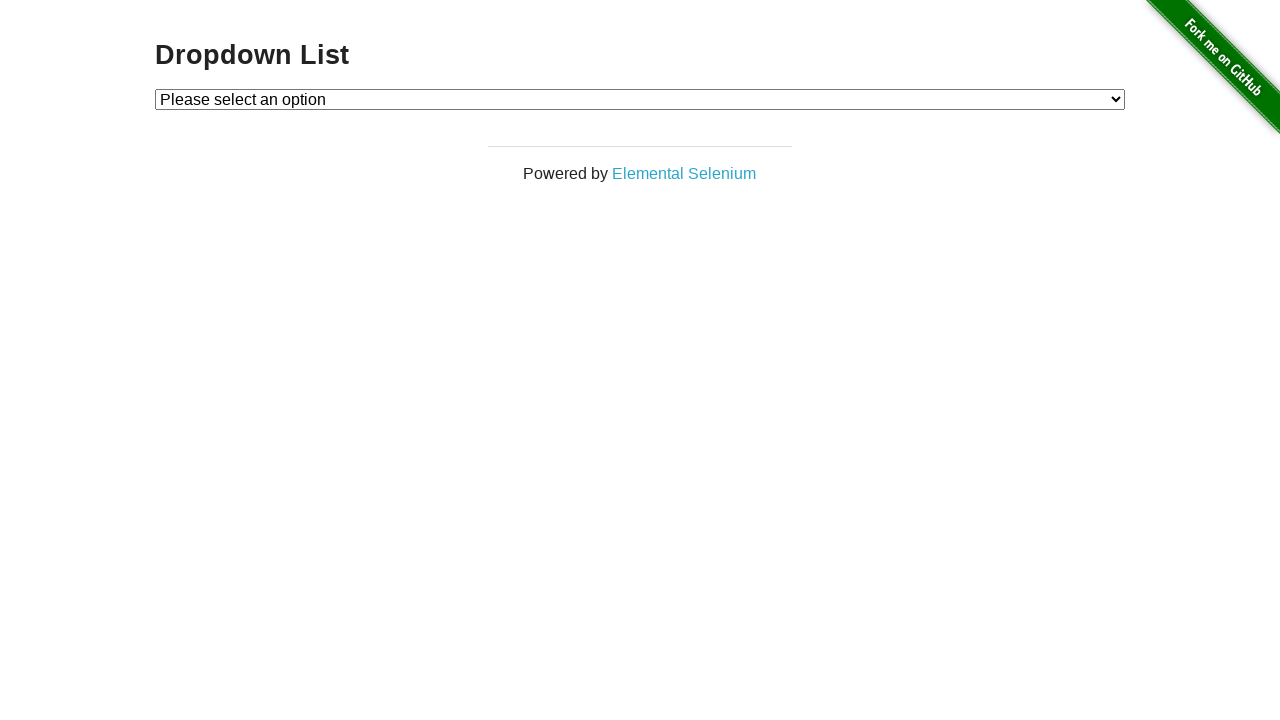

Selected Option 1 by visible text on #dropdown
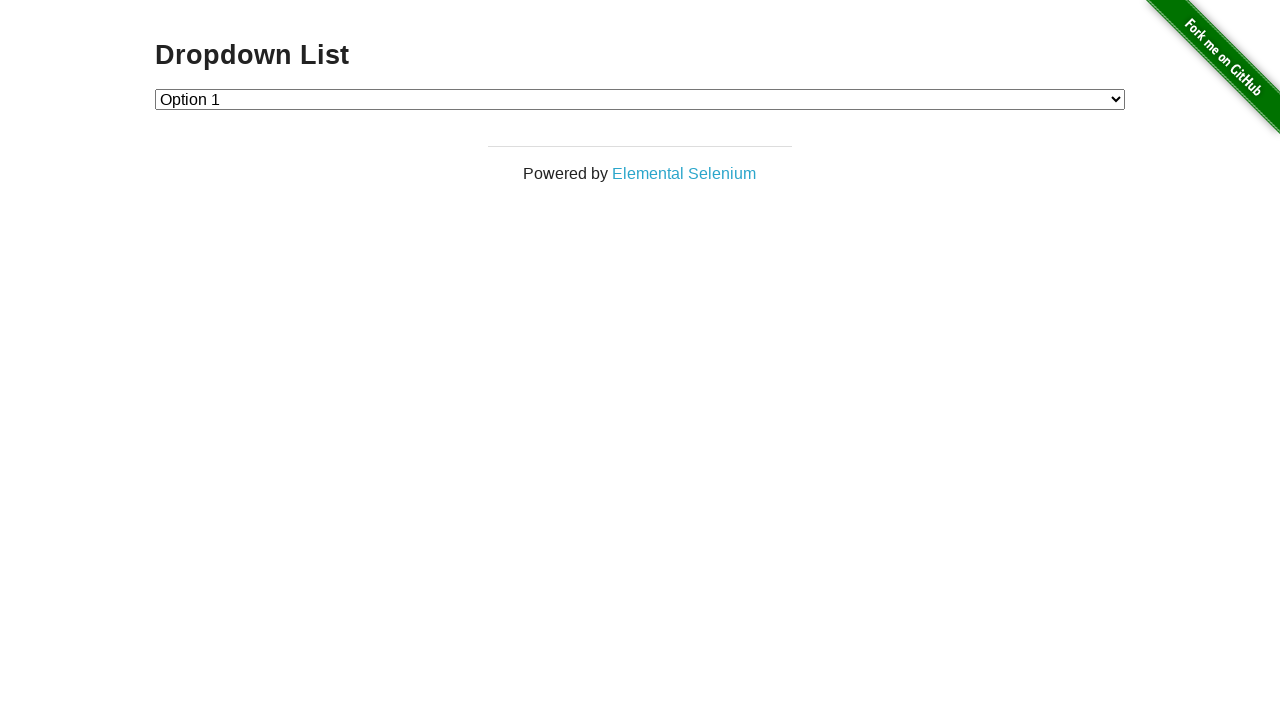

Selected Option 2 by value on #dropdown
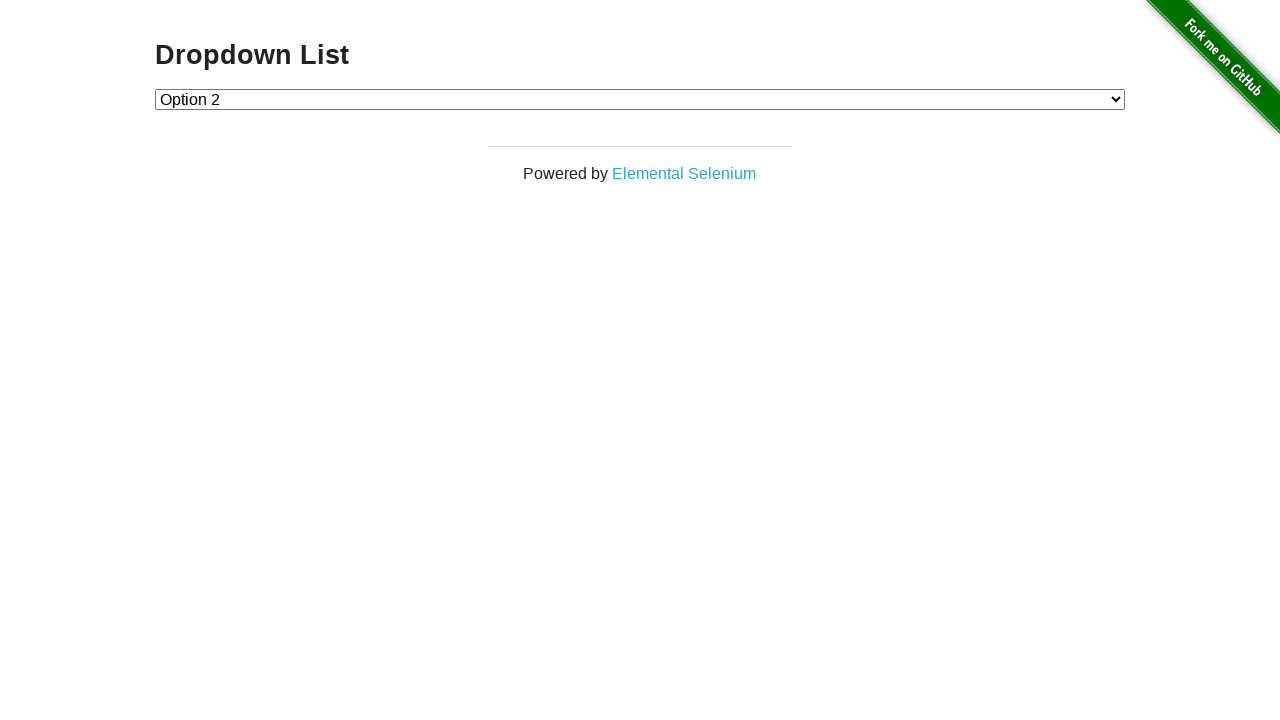

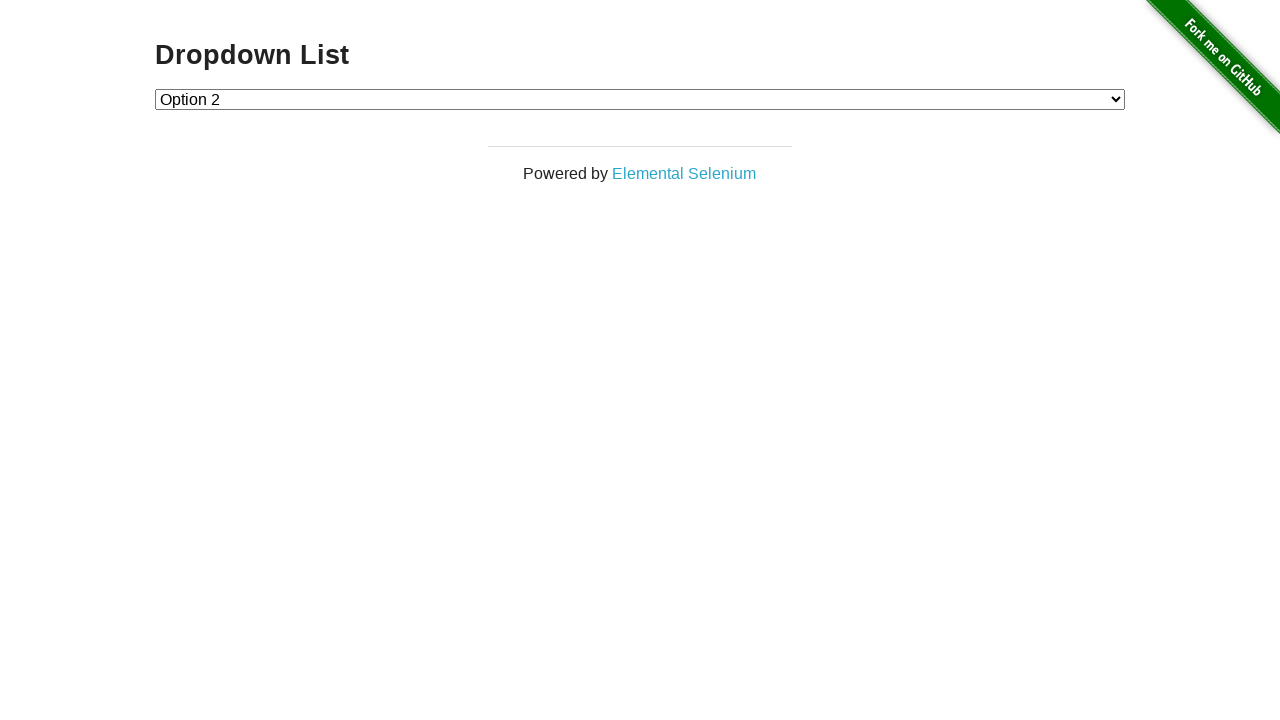